Navigates to a Polish TVP-style headline generator website, fills in custom text in a form, submits it, and waits for a new window with the generated headline URL.

Starting URL: https://pasek-tvpis.pl/

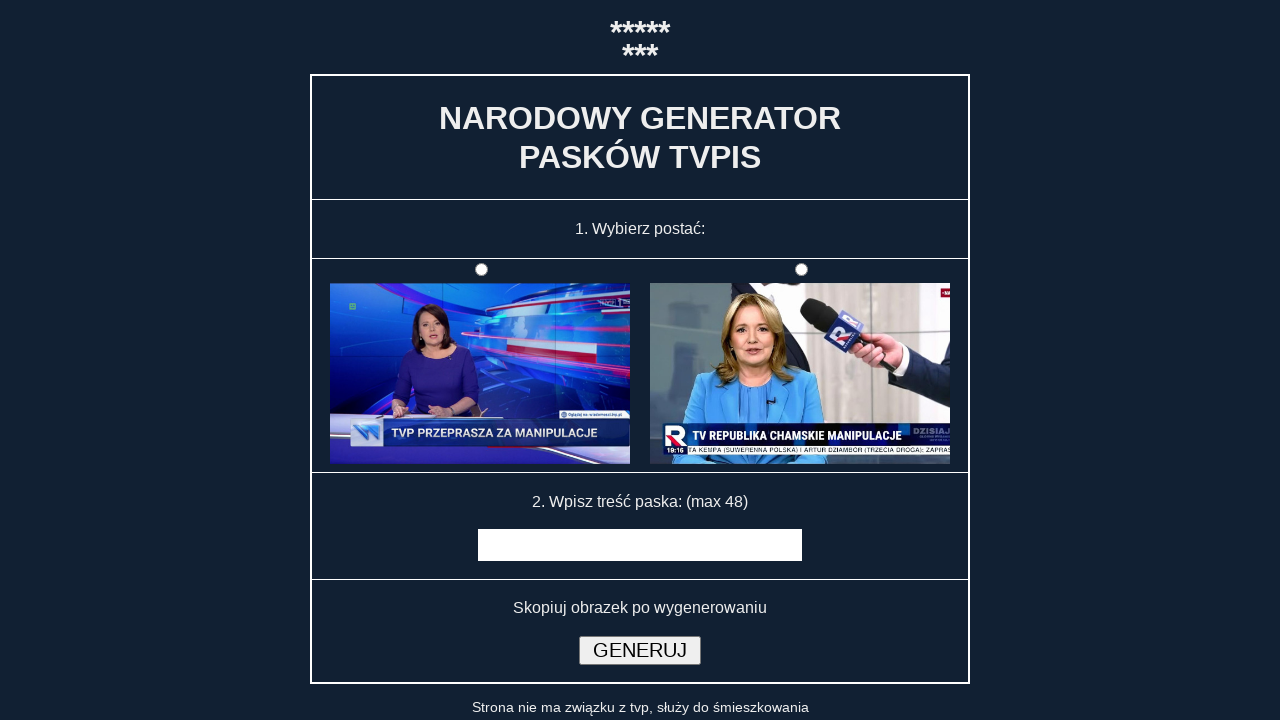

Clicked on form selector #f1 at (801, 270) on #f1
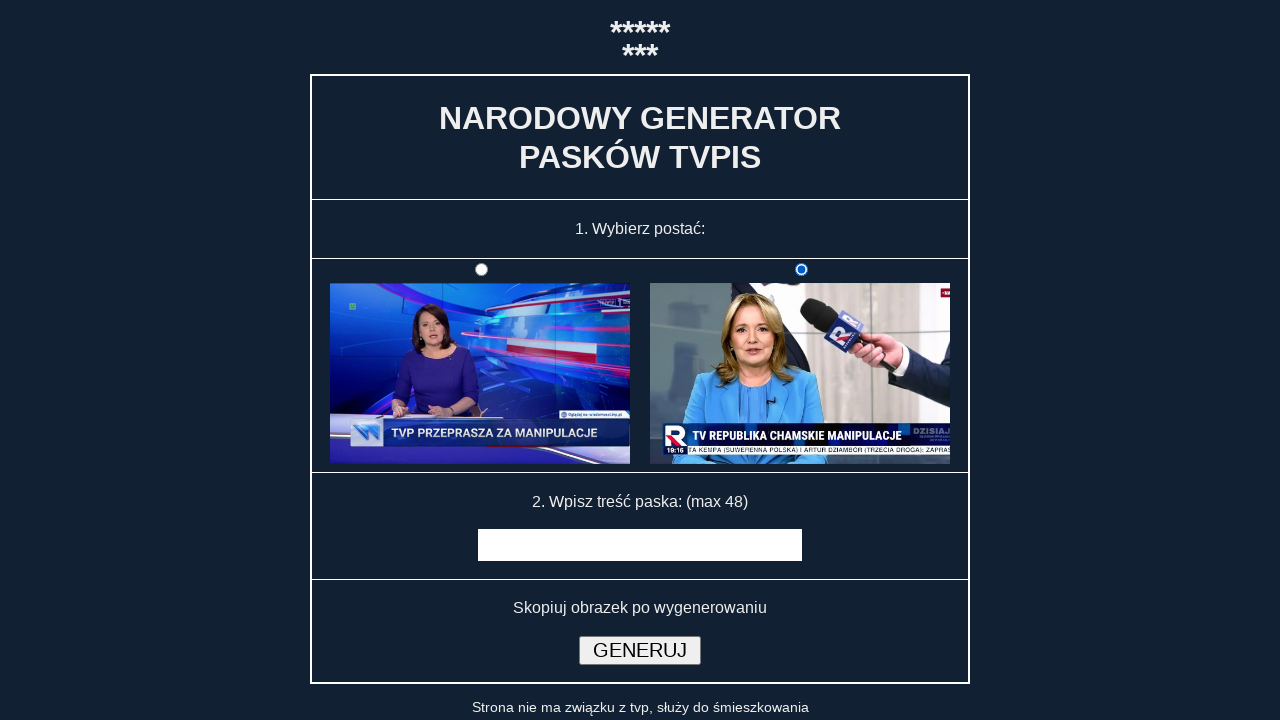

Filled message field with custom headline text on input[name='msg']
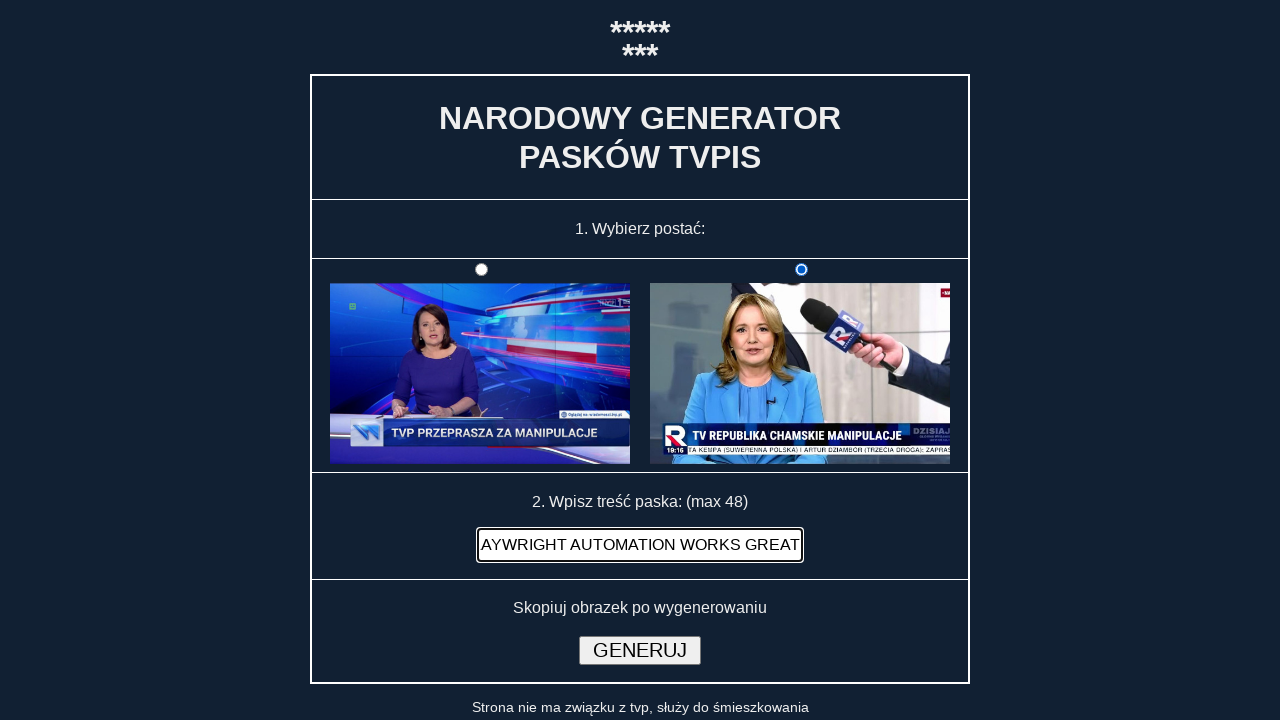

Clicked submit button to generate headline at (640, 650) on input[type='submit']
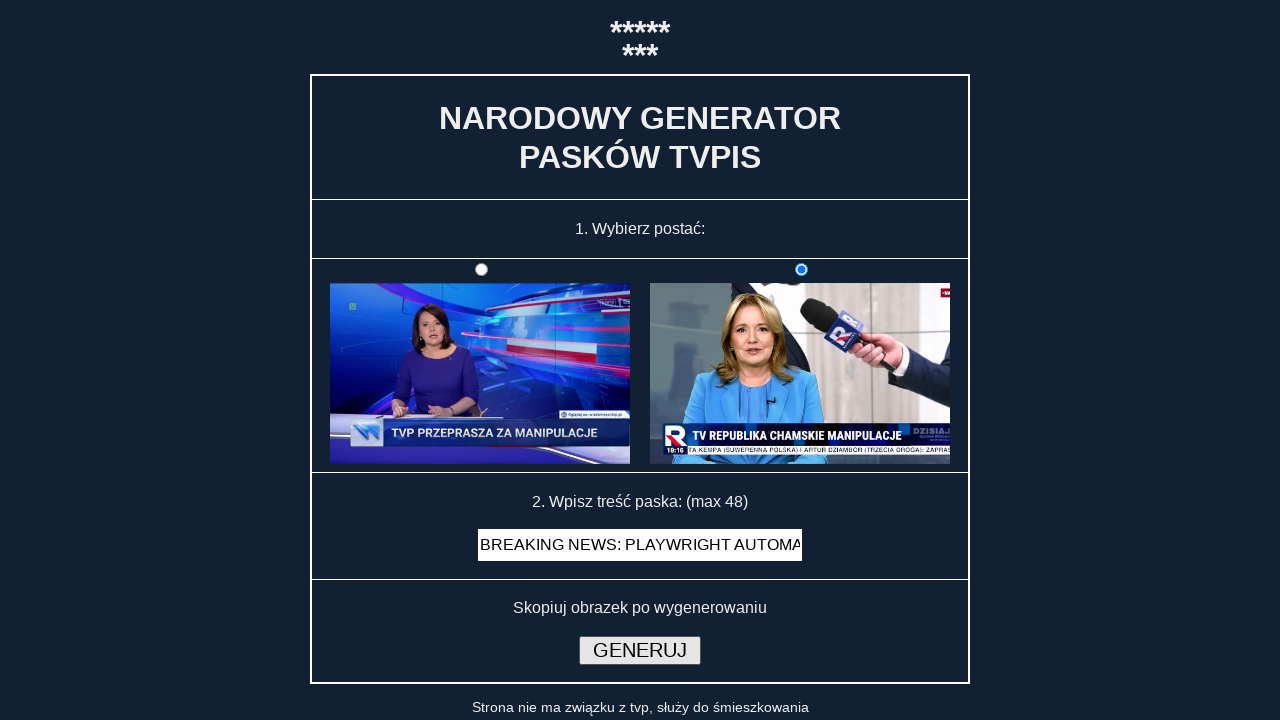

New page/popup opened with generated headline
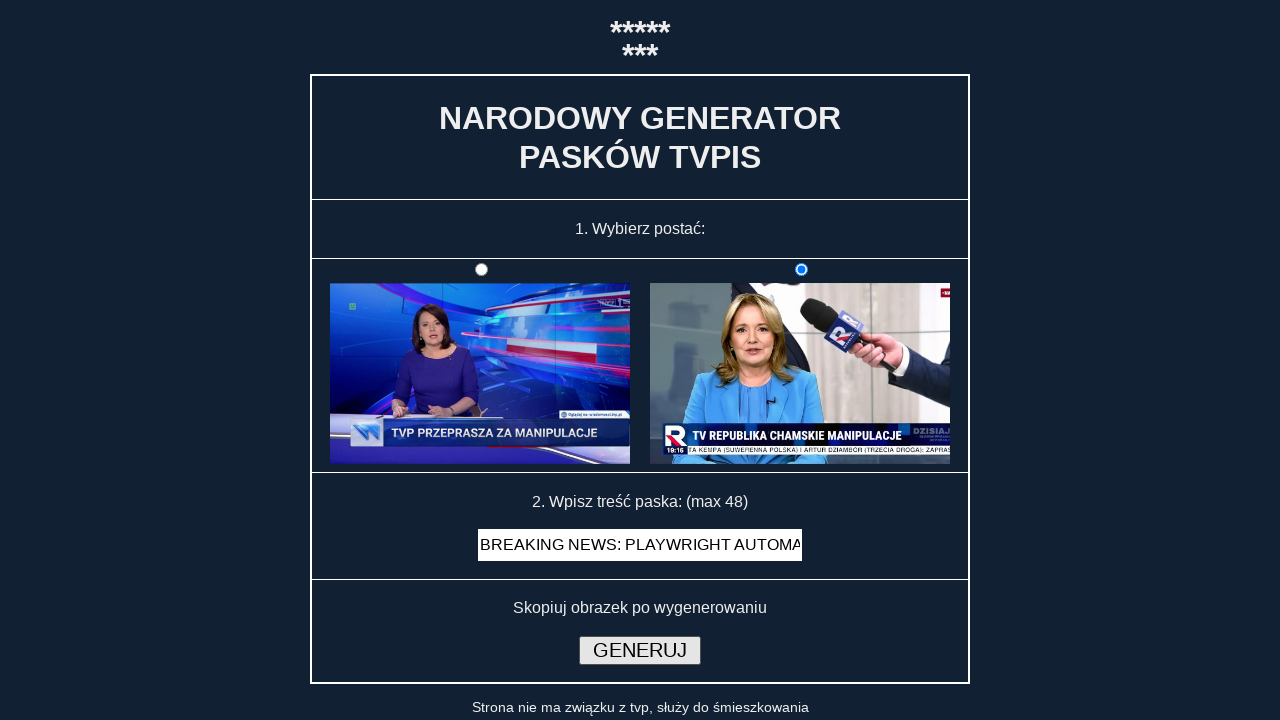

New page loaded completely
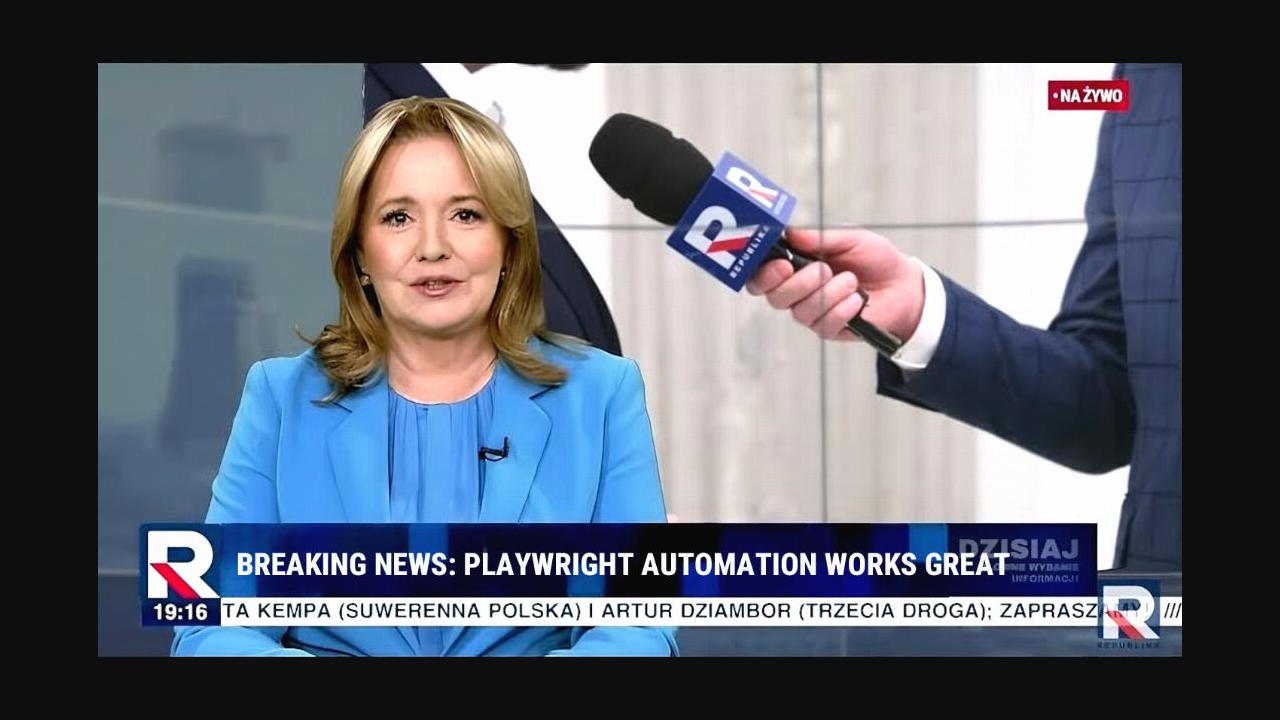

Page title confirmed to contain 'tvp'
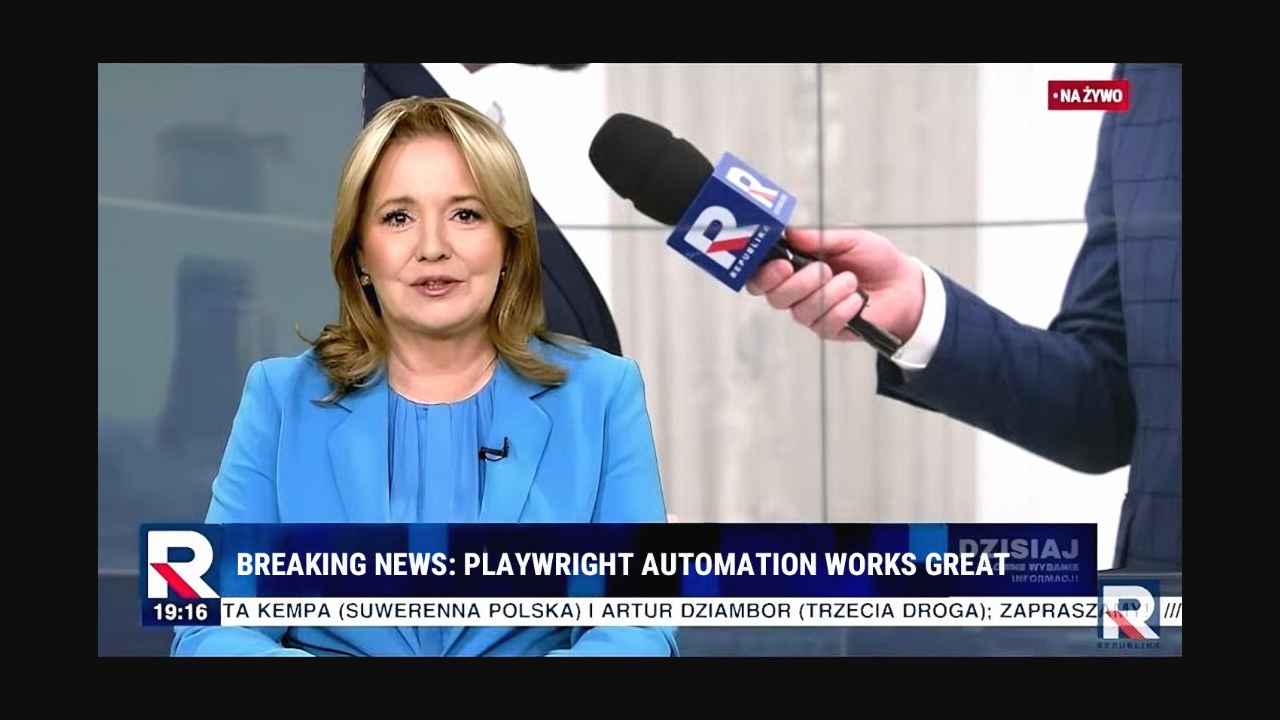

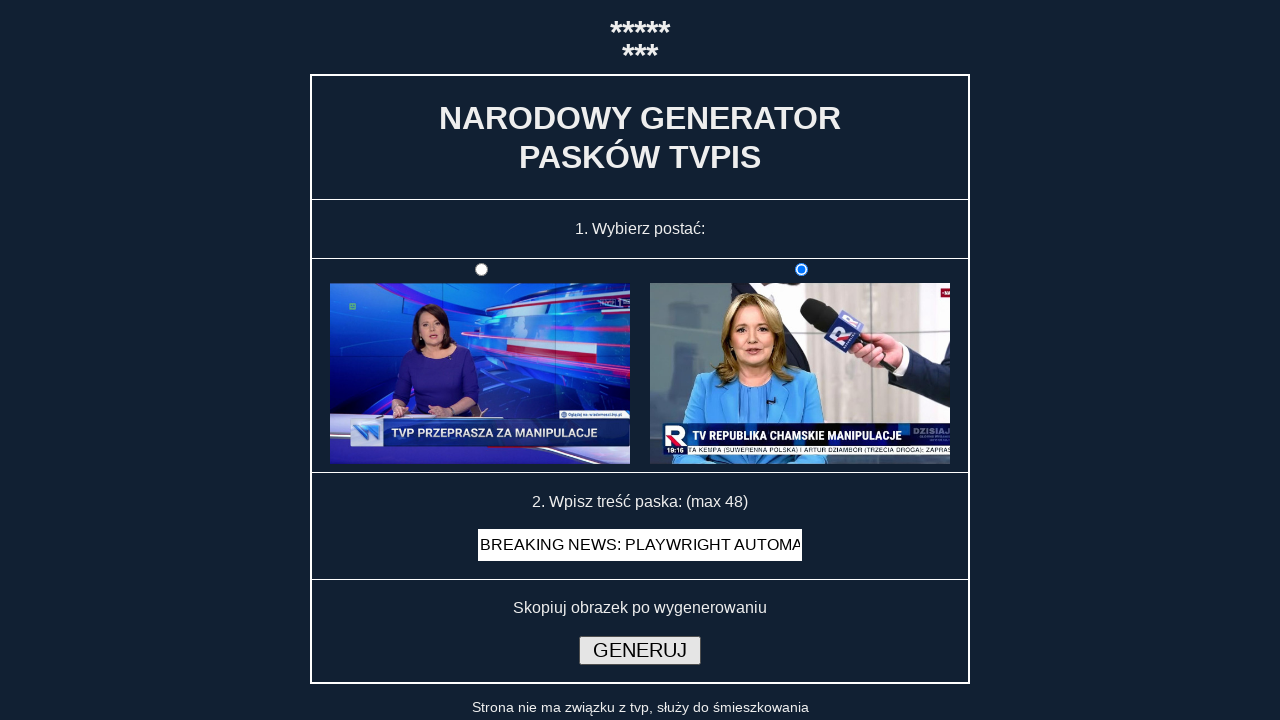